Tests web form manipulation by entering text into an input field and verifying the page header text

Starting URL: https://www.selenium.dev/selenium/web/web-form.html

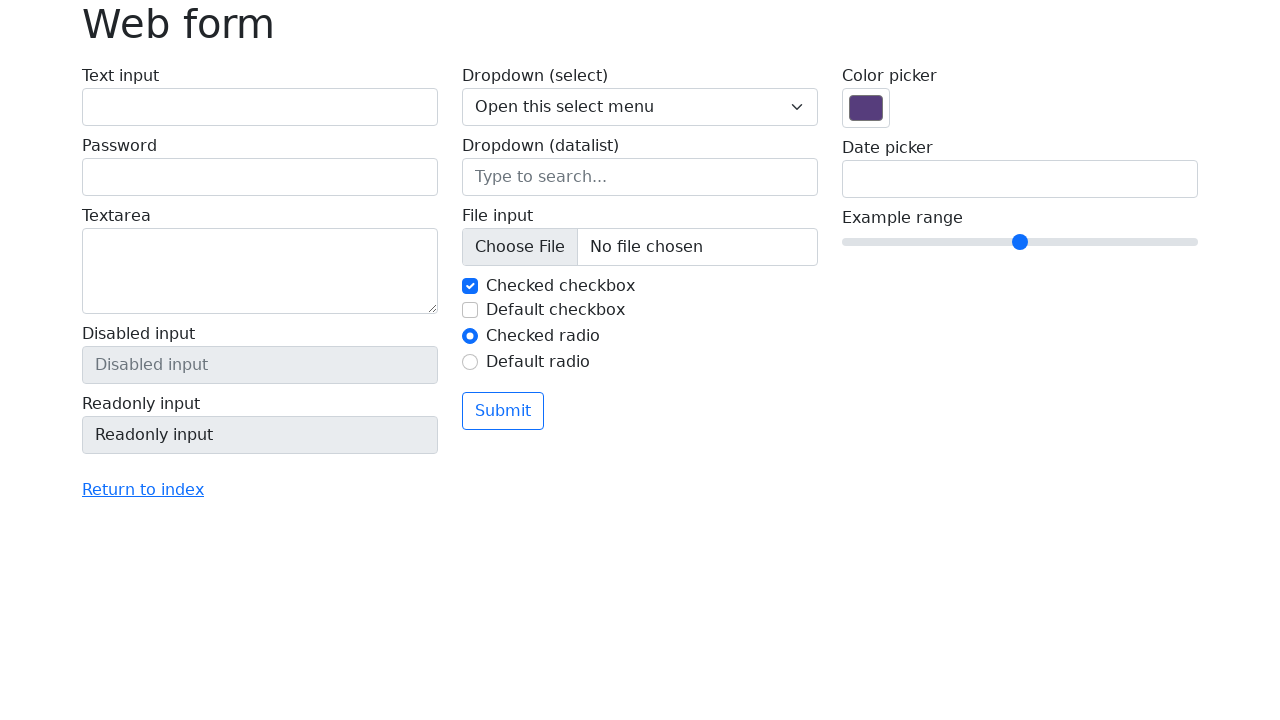

Filled text input field with 'Selenium is Great!' on #my-text-id
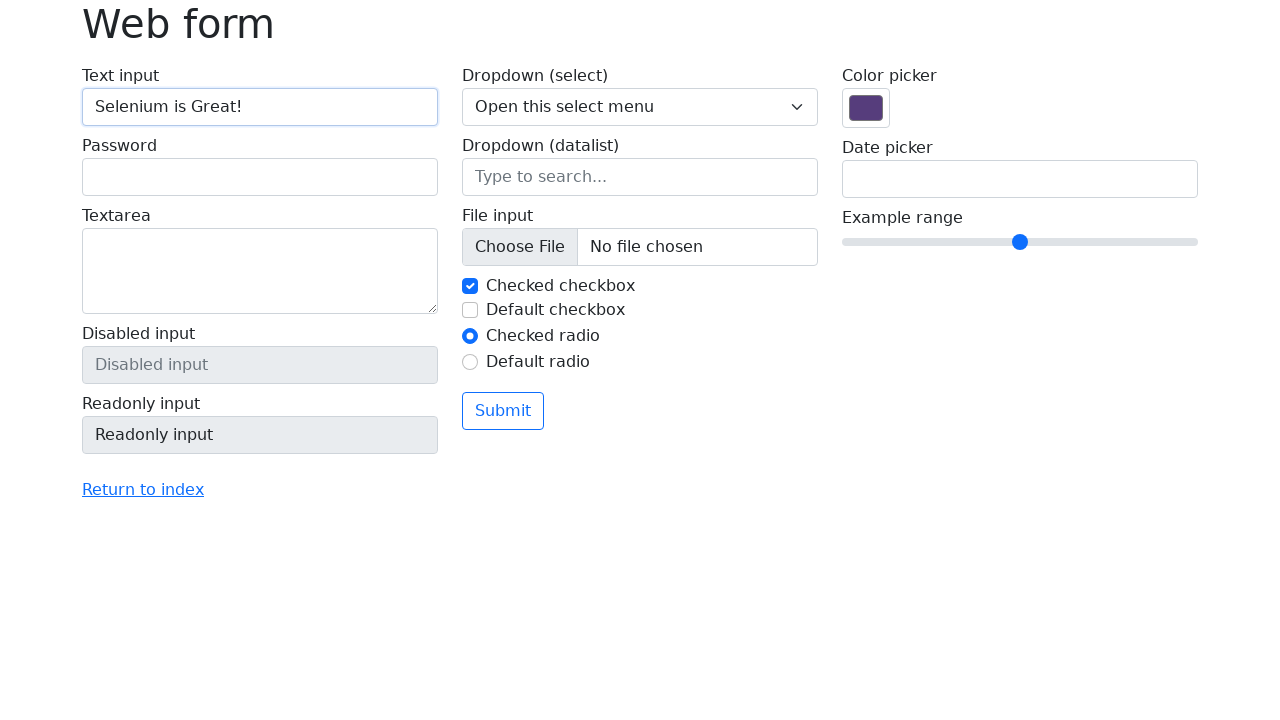

Retrieved page header text
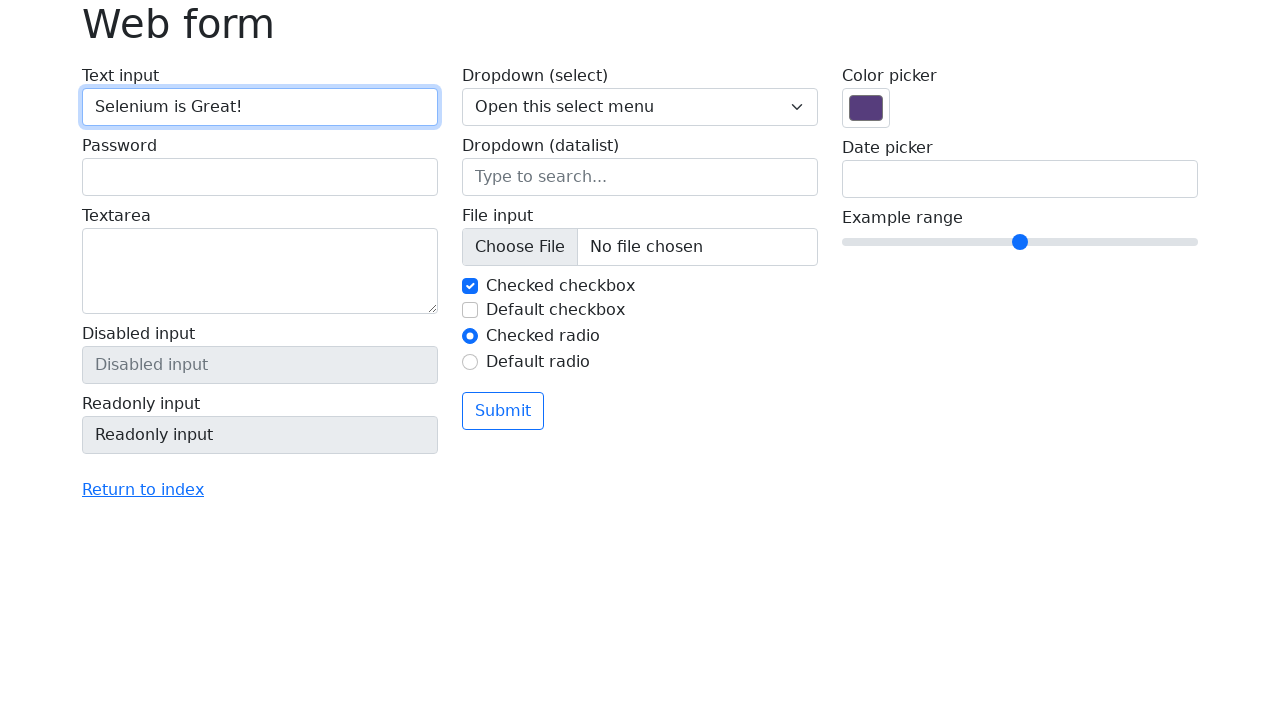

Verified page header text is 'Web form'
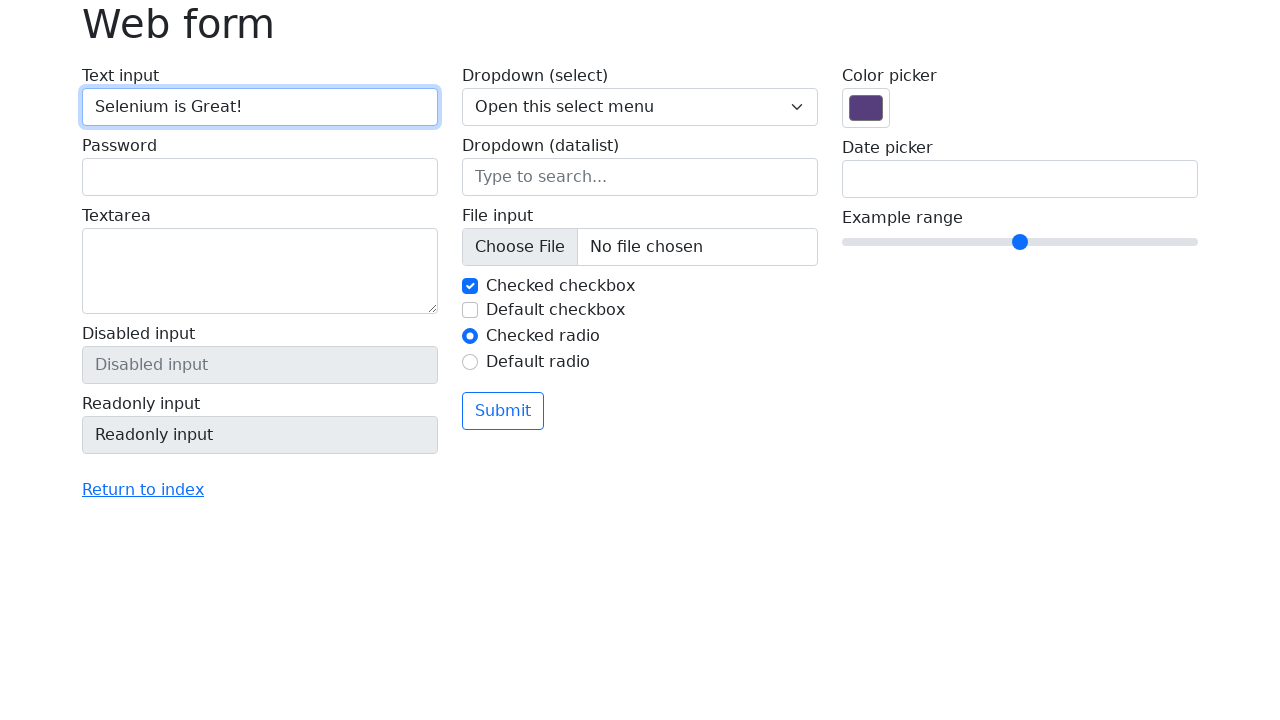

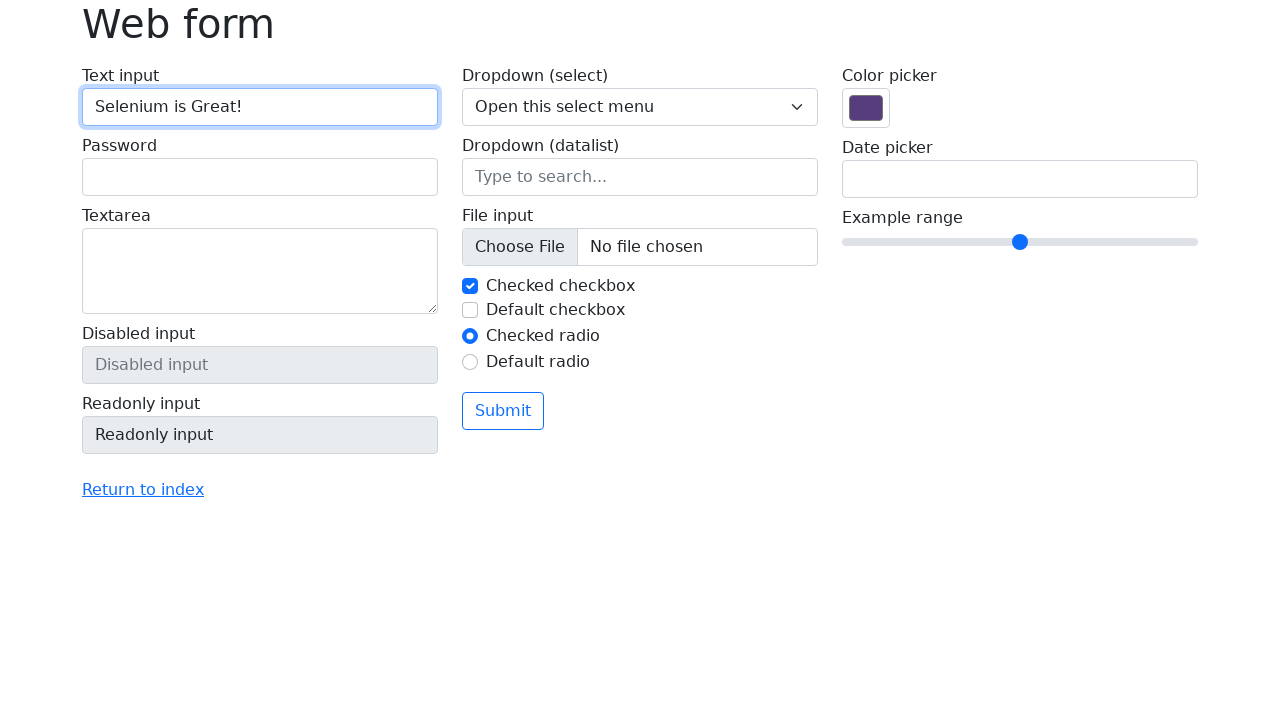